Demonstrates browser window handling by clicking a link that opens a new window and capturing window handles. Also retrieves page title and current URL.

Starting URL: https://opensource-demo.orangehrmlive.com/web/index.php/auth/login

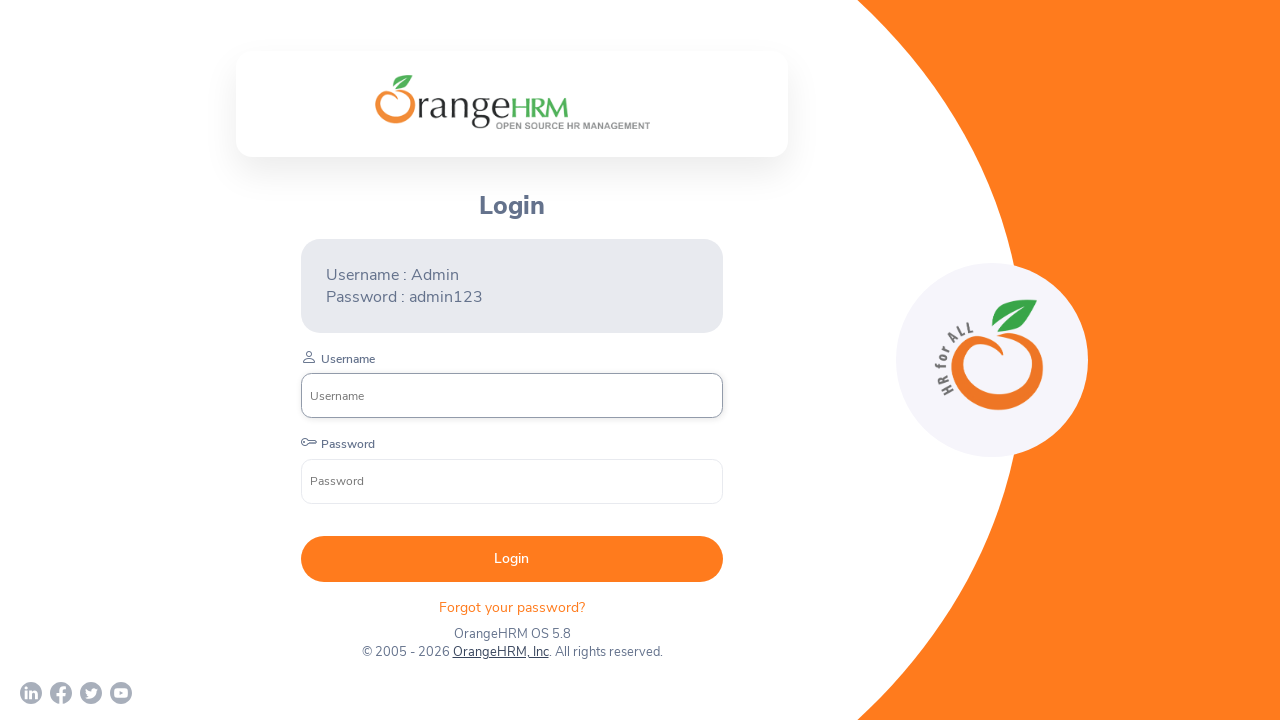

Retrieved page title from login page
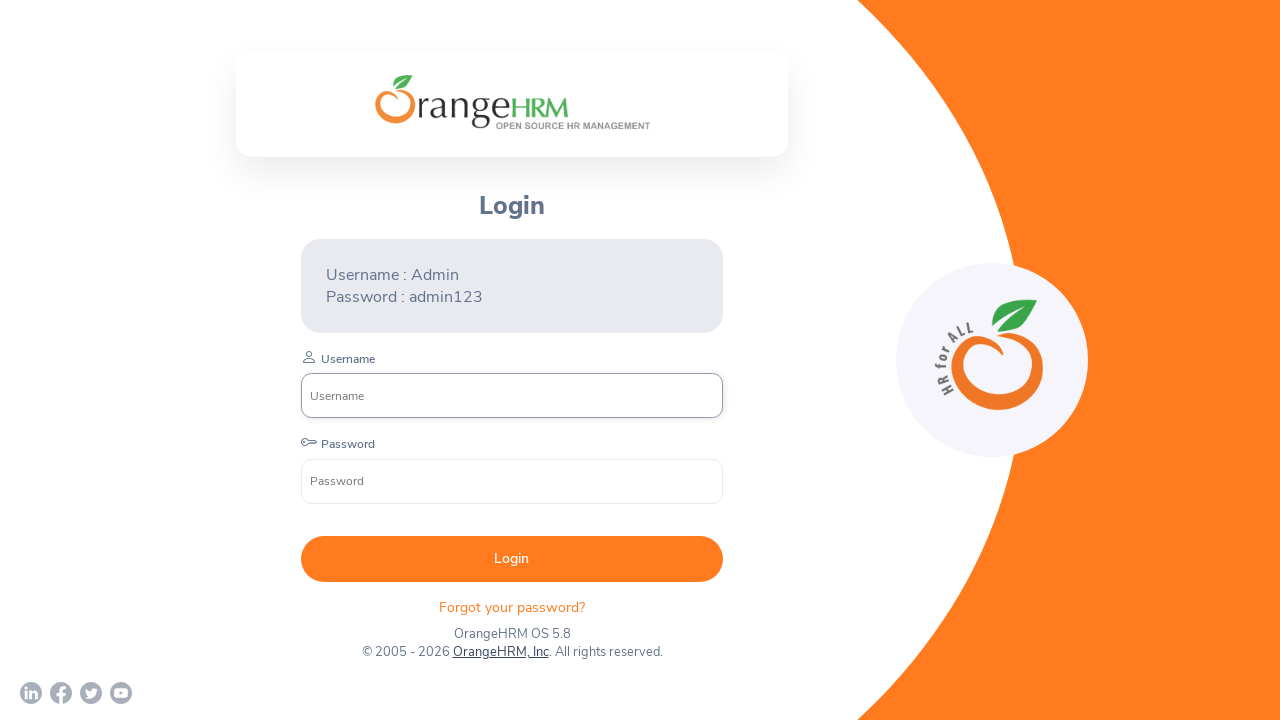

Retrieved current URL from login page
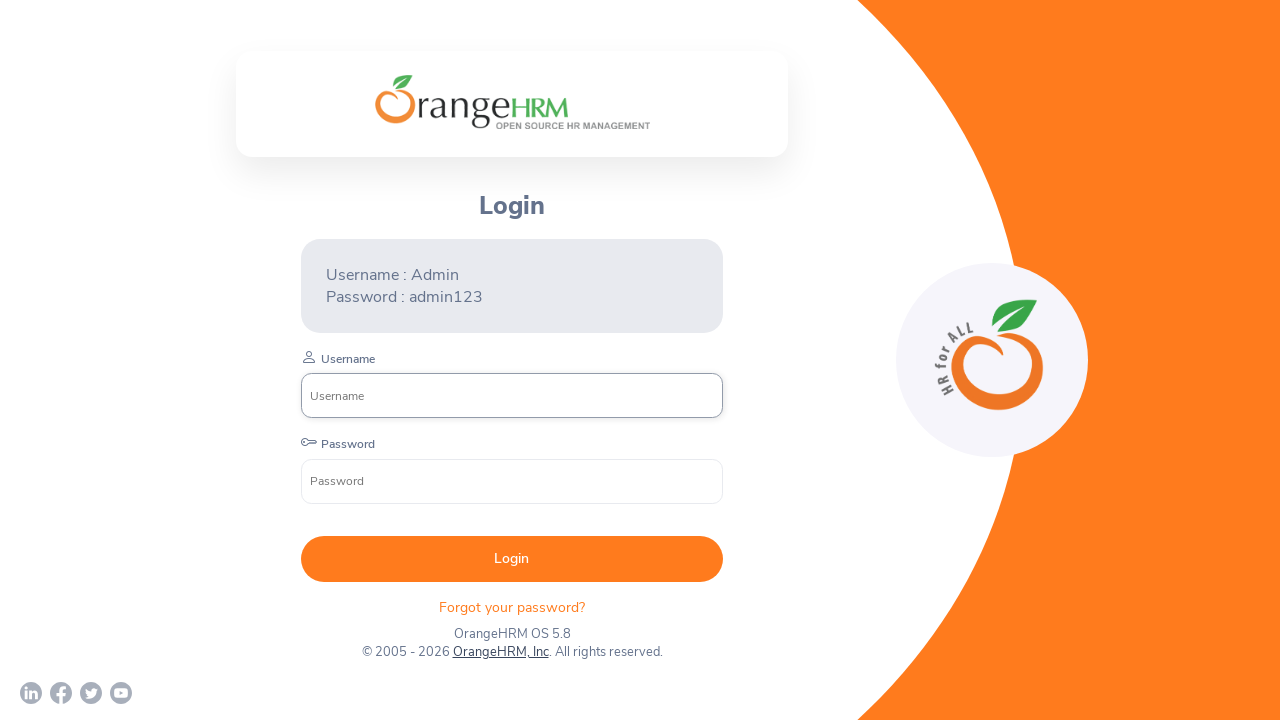

Clicked OrangeHRM, Inc link which opened a new window at (500, 652) on text=OrangeHRM, Inc
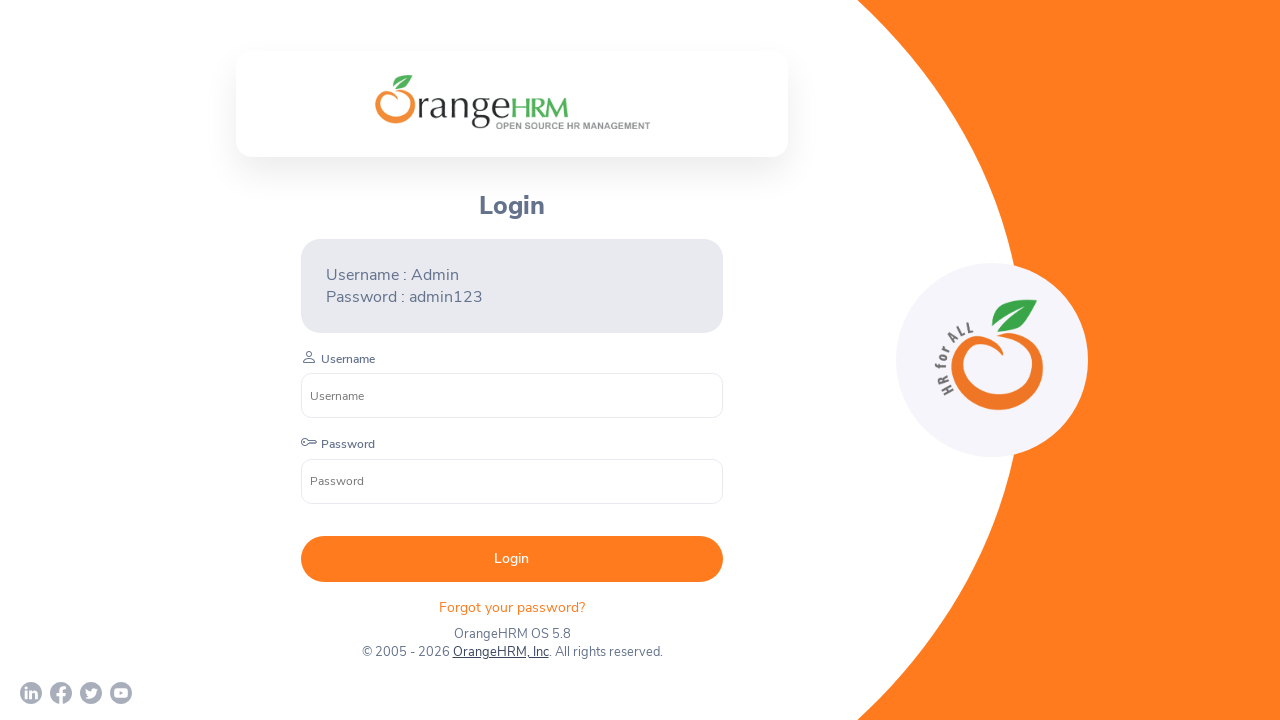

Captured new page window handle
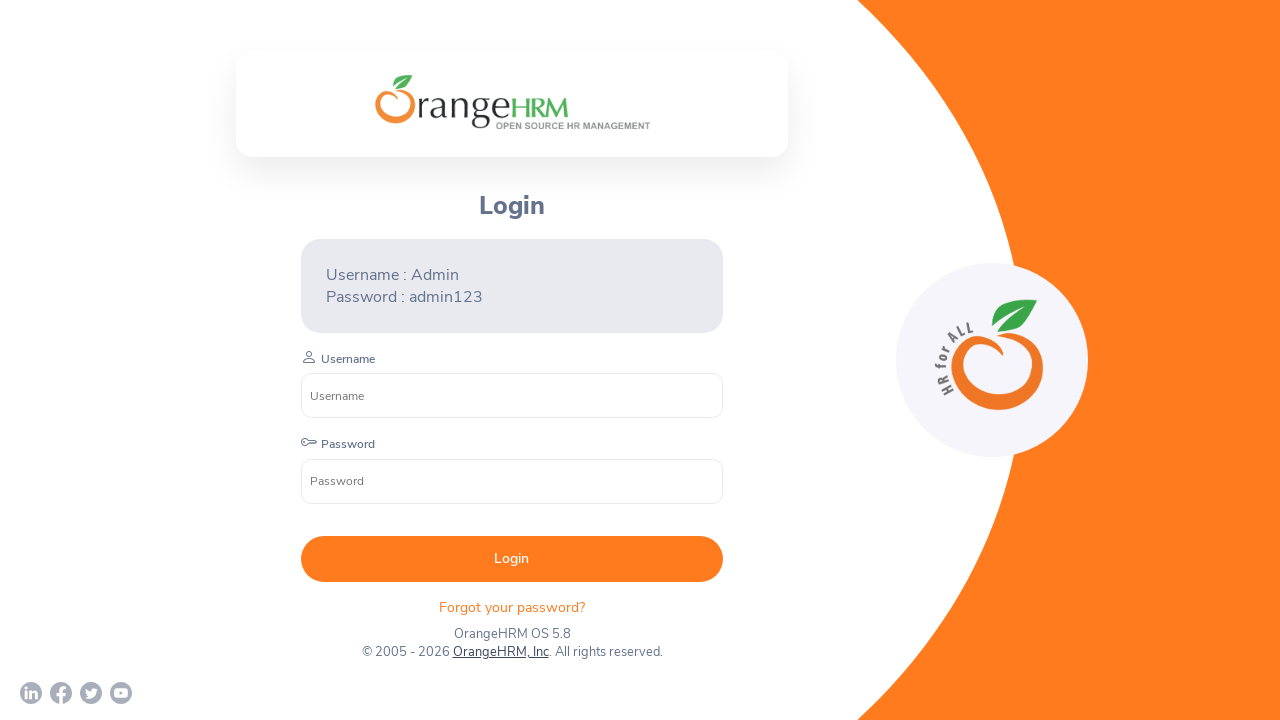

Retrieved all page handles from context - total windows: 2
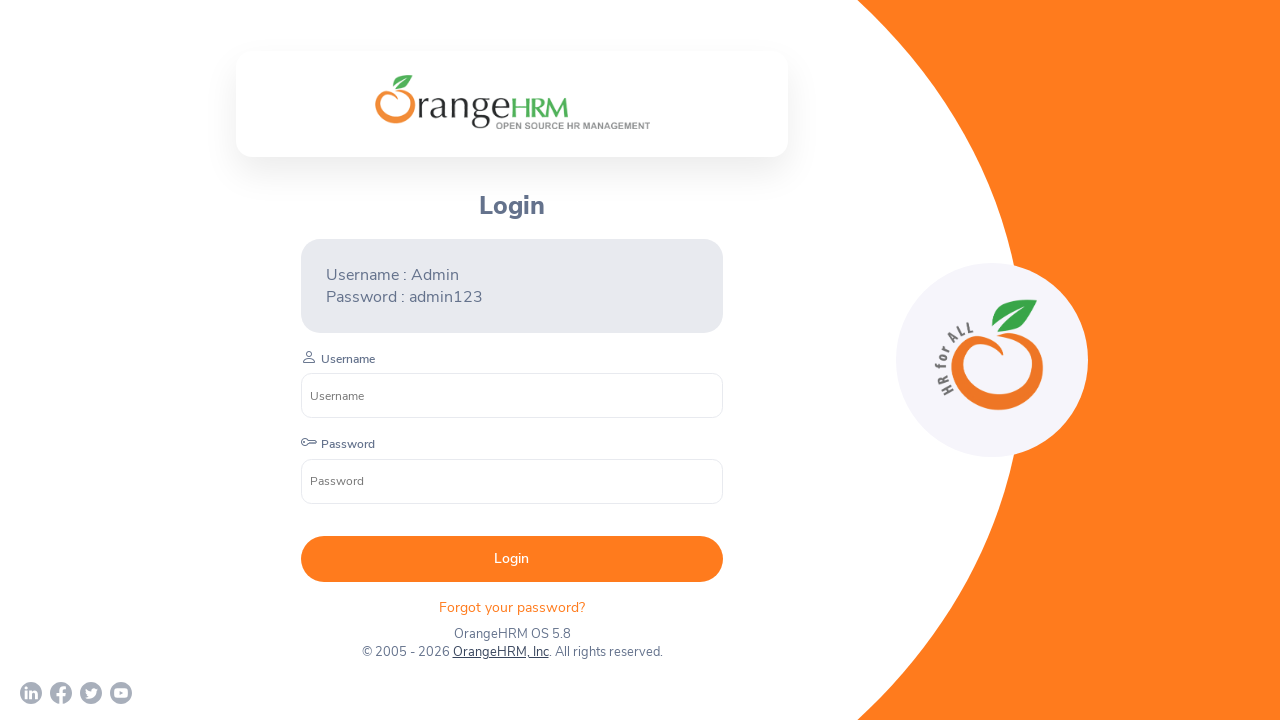

Closed the new page window
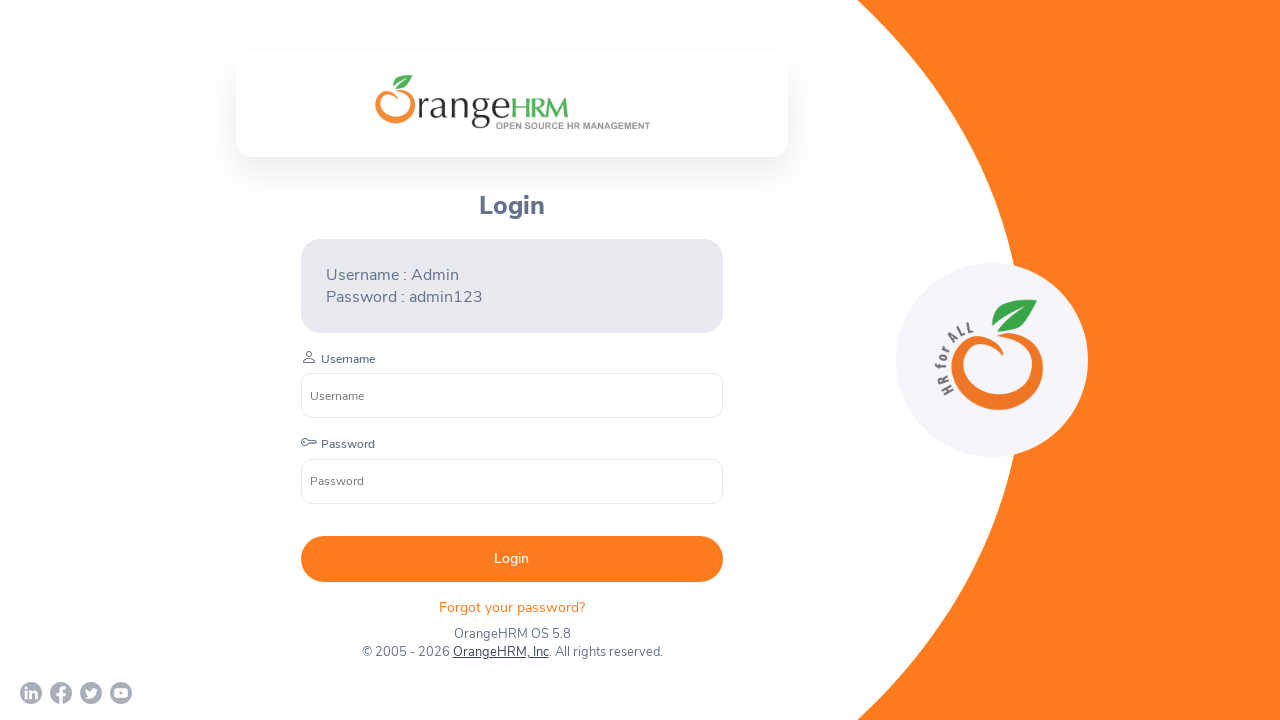

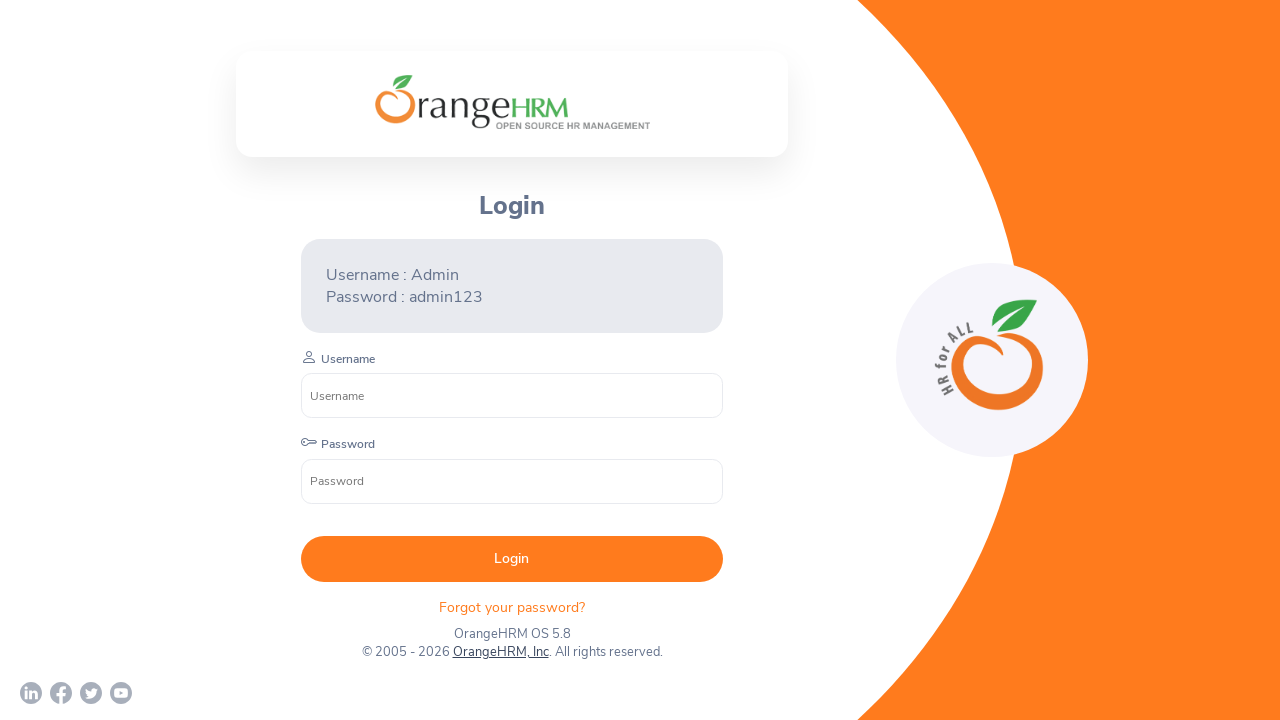